Tests checkbox functionality by checking and unchecking the Terms of Conditions checkbox

Starting URL: https://rahulshettyacademy.com/loginpagePractise/

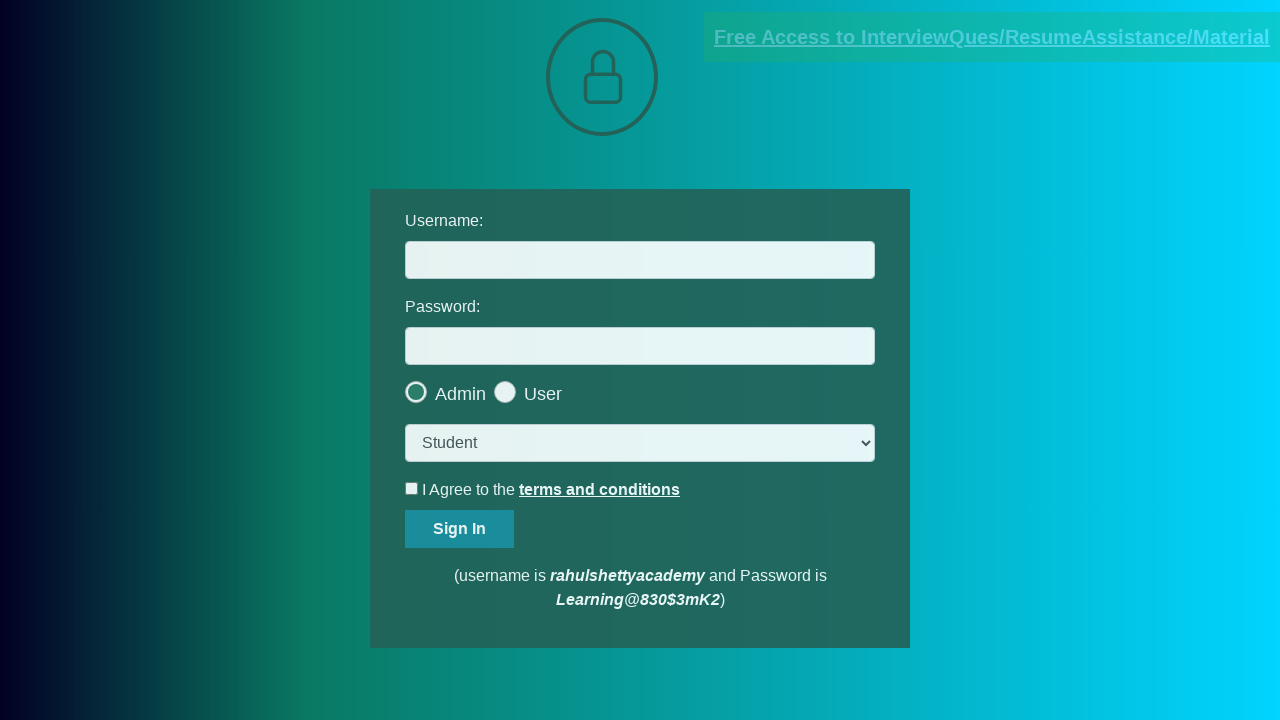

Navigated to login practice page
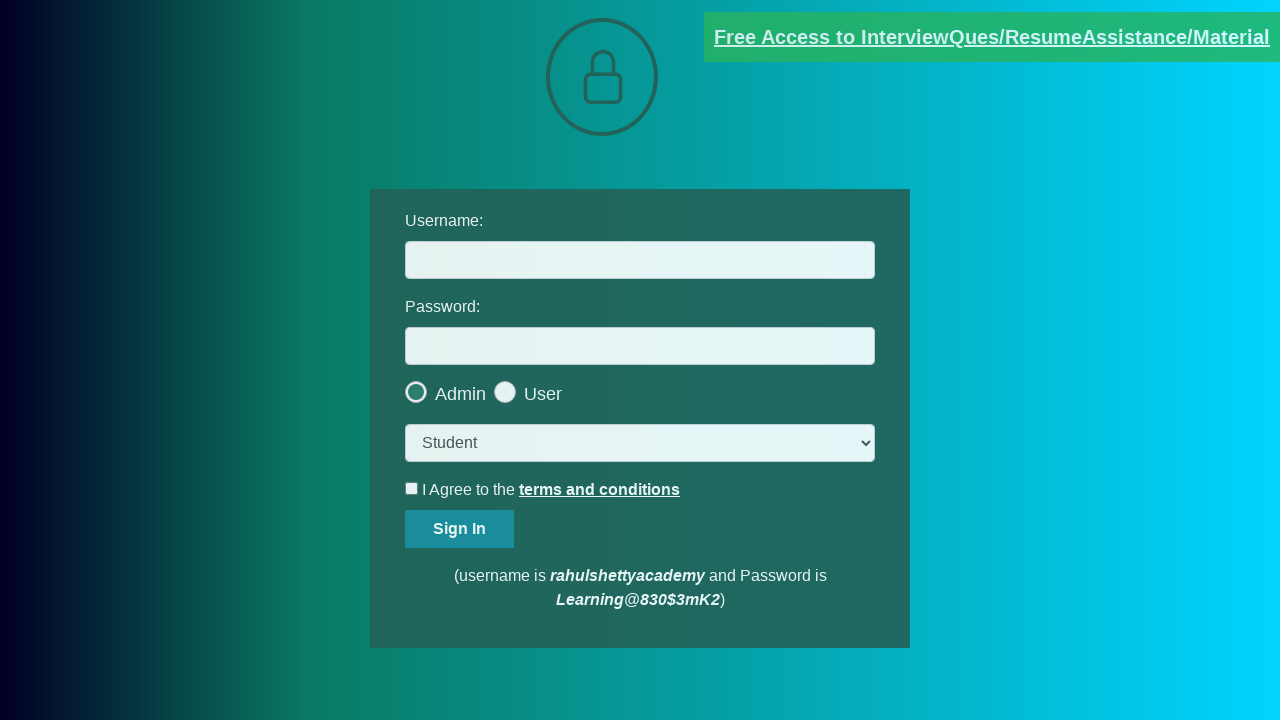

Clicked Terms of Conditions checkbox to check it at (412, 488) on input#terms
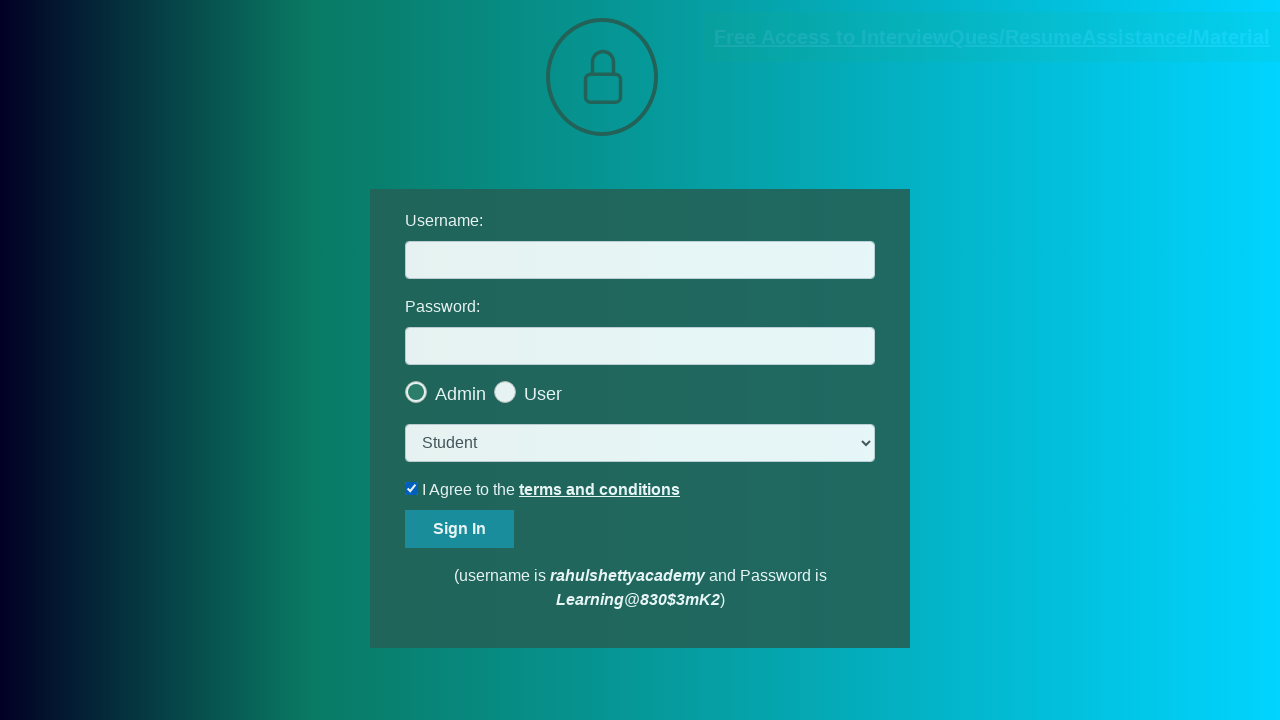

Verified Terms of Conditions checkbox is checked
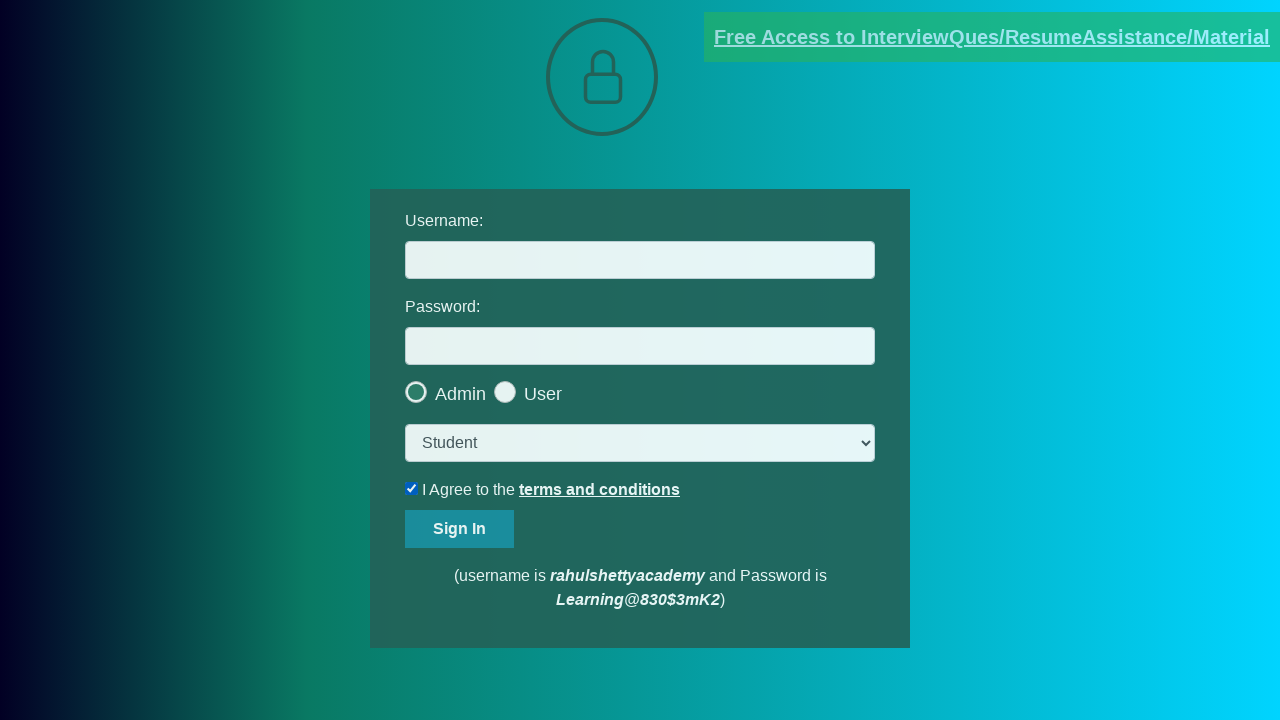

Unchecked Terms of Conditions checkbox at (412, 488) on input#terms
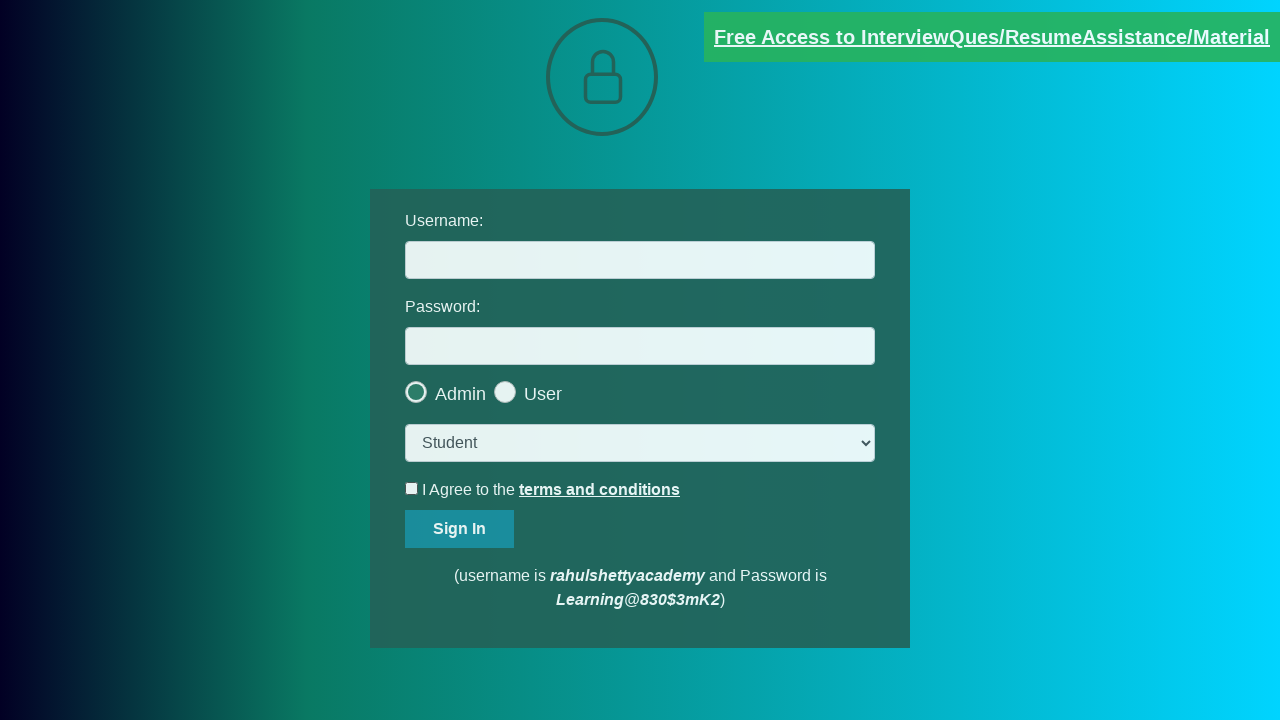

Verified Terms of Conditions checkbox is unchecked
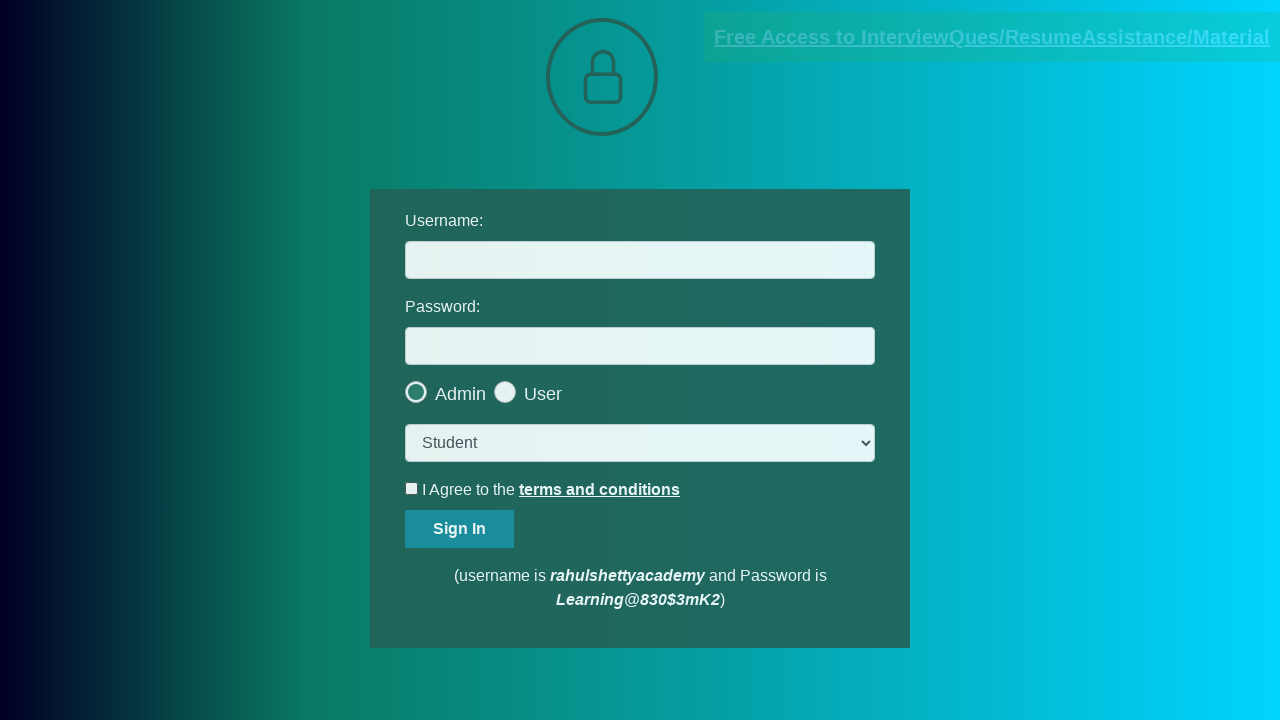

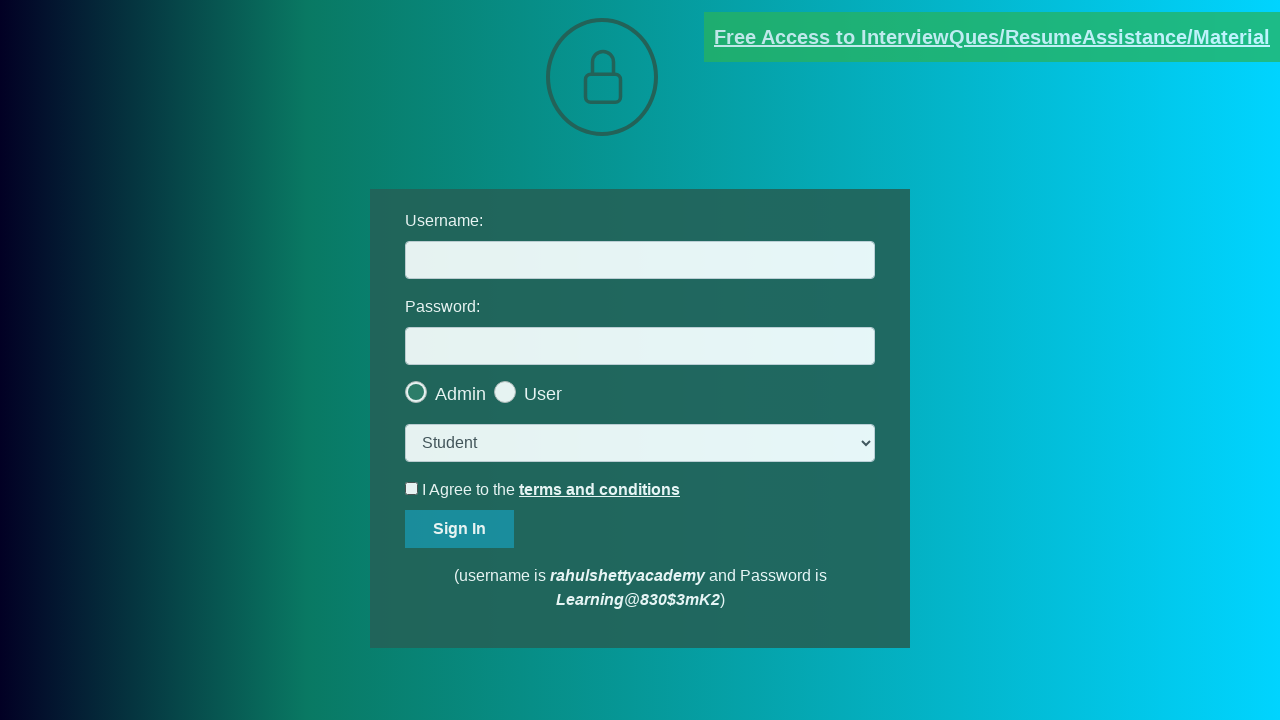